Tests dropdown selection by choosing an option from a select element

Starting URL: https://the-internet.herokuapp.com/dropdown

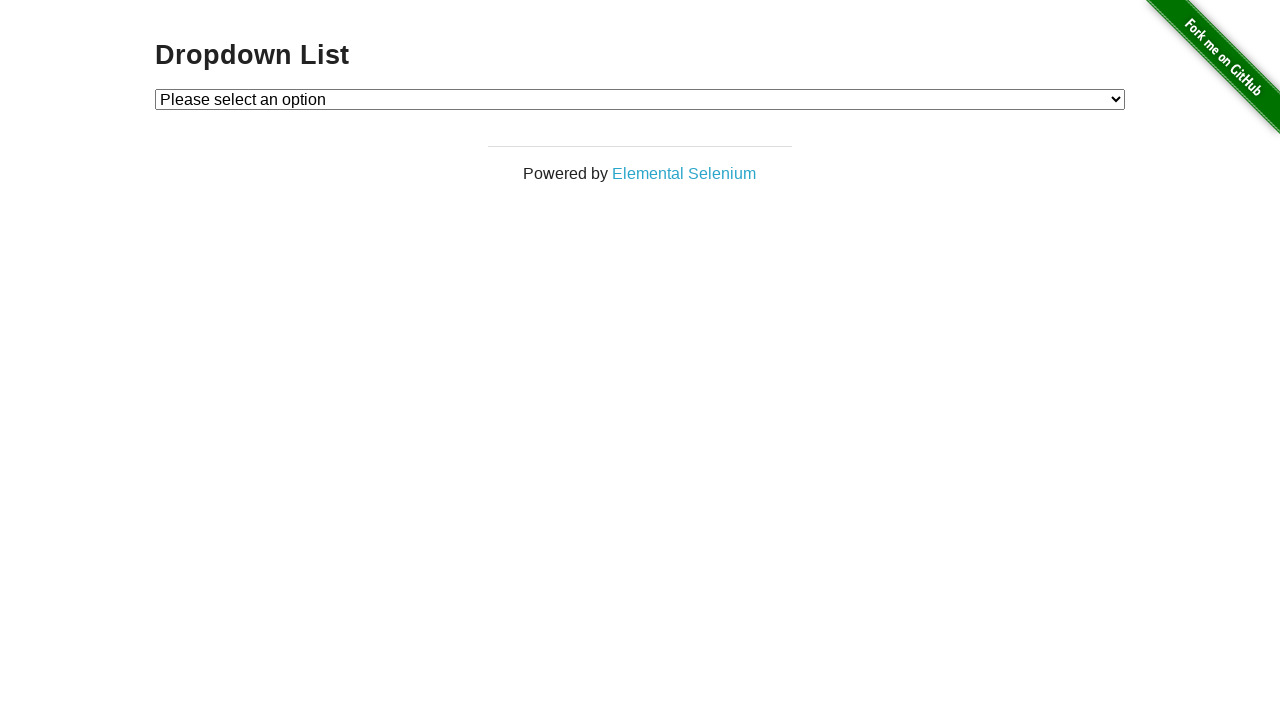

Selected 'Option 1' from the dropdown menu on #dropdown
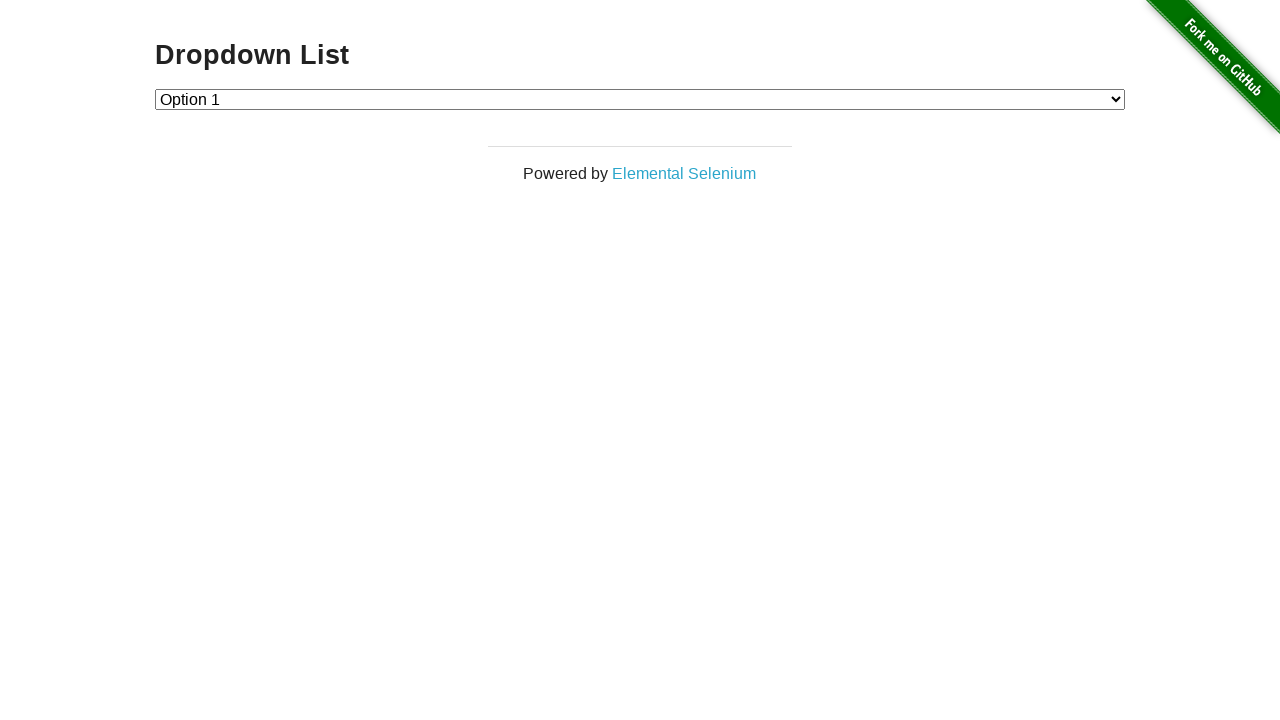

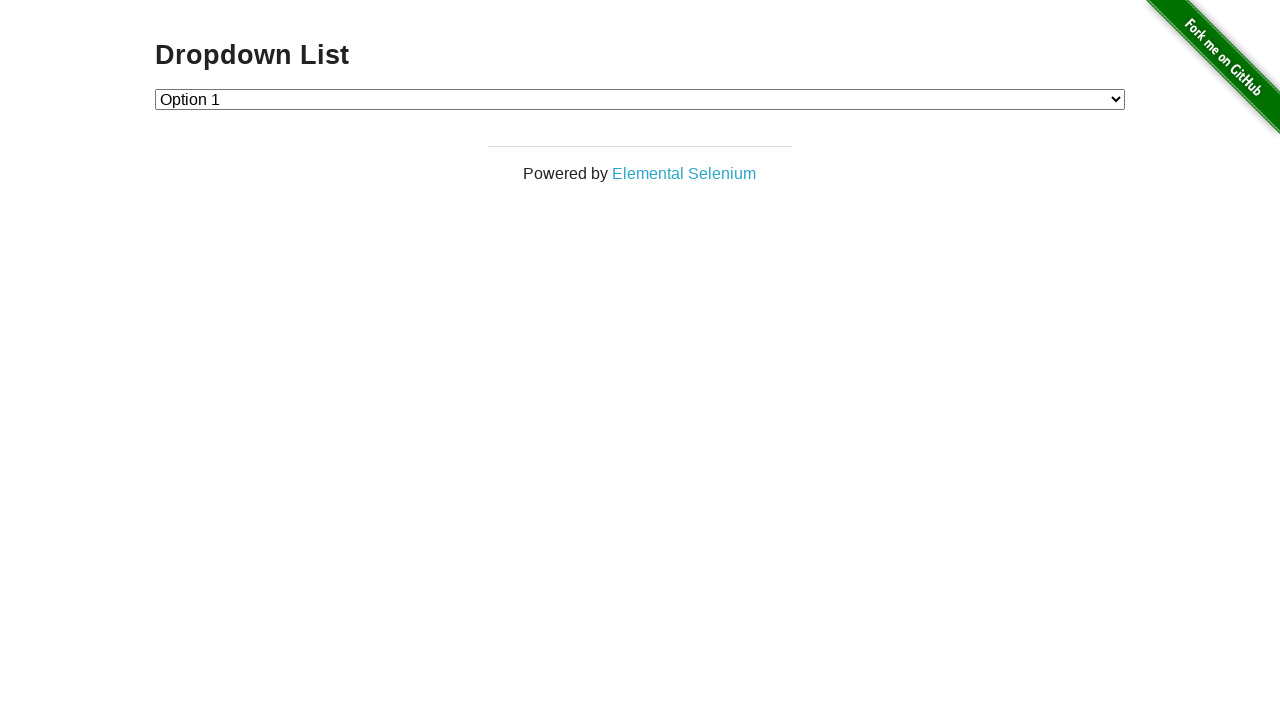